Tests a temperature converter by entering a value (90) in the input field, clicking the convert button, and verifying the output result is 194

Starting URL: https://nahual.github.io/qc-celfar/?v=1

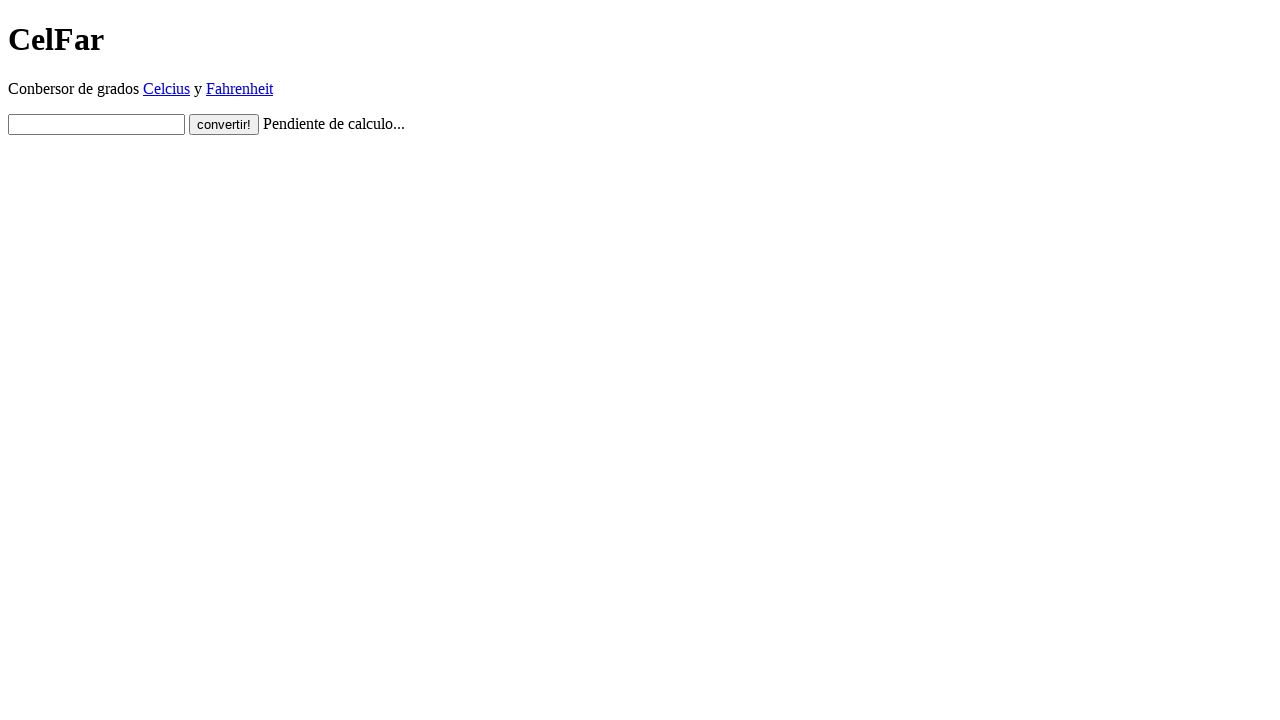

Clicked on the input textbox at (96, 124) on input#input
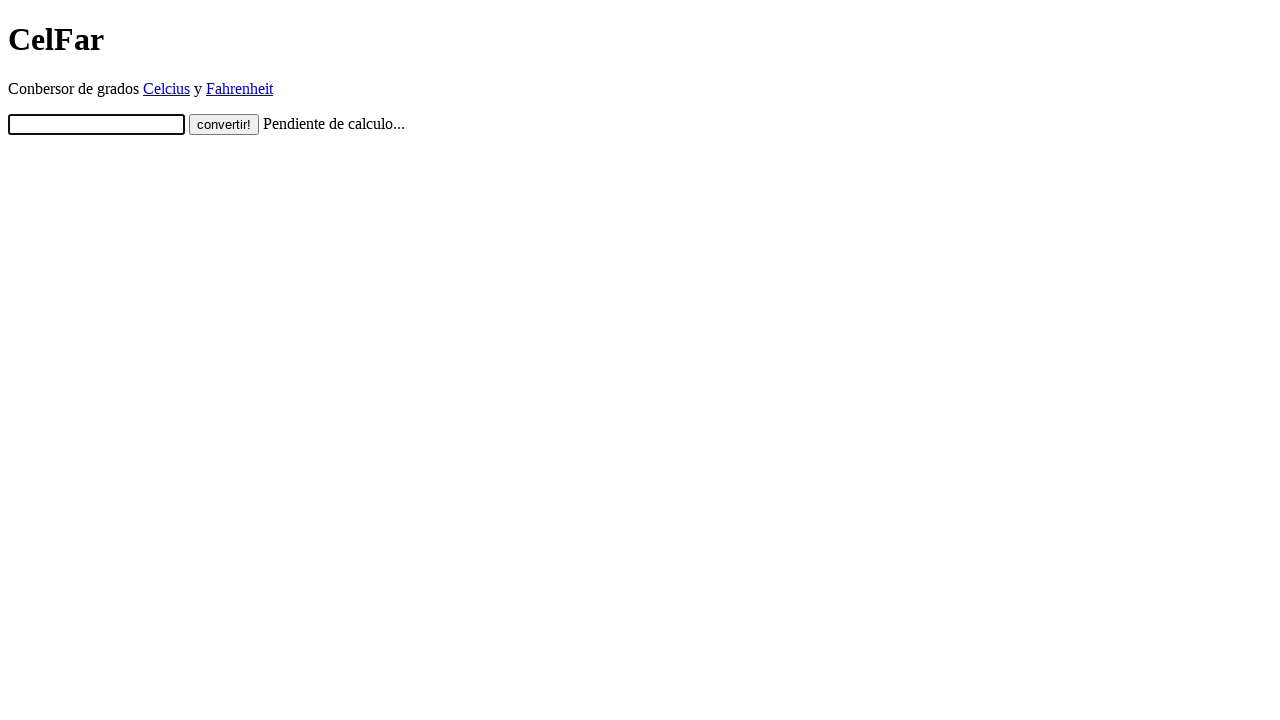

Entered value 90 in the input field on input#input
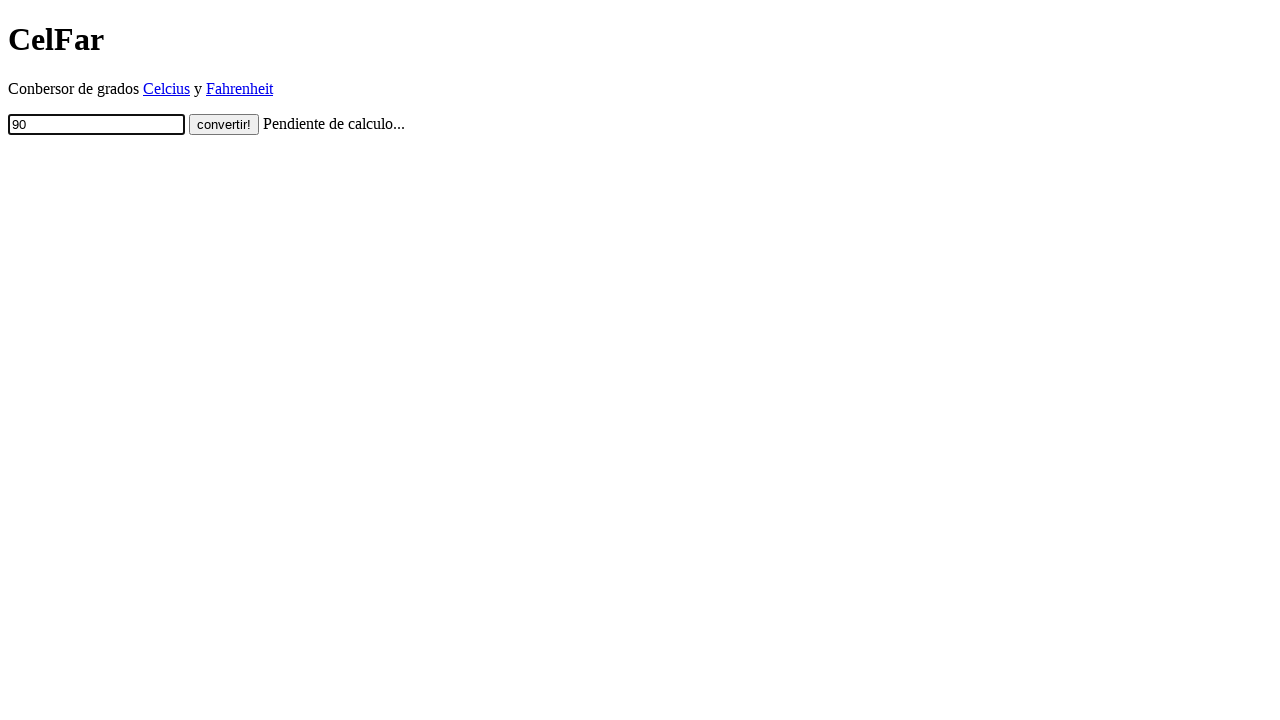

Clicked the convert button at (224, 124) on input.button
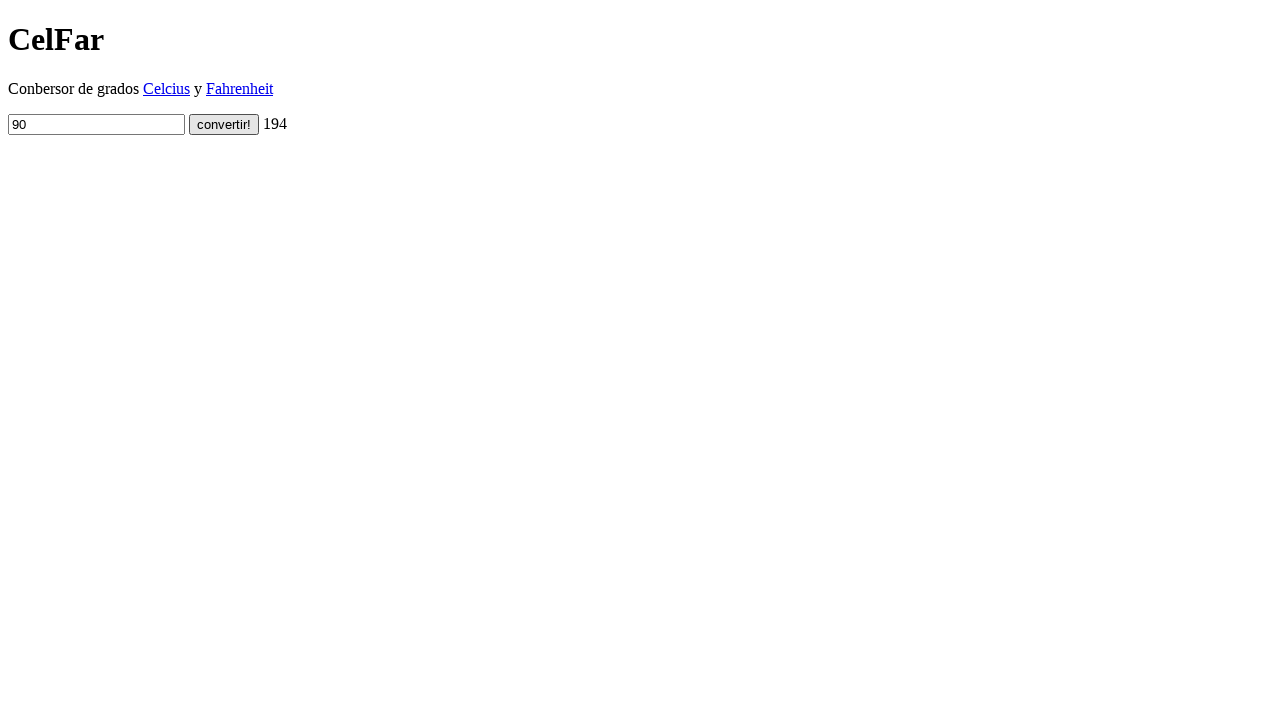

Output element loaded
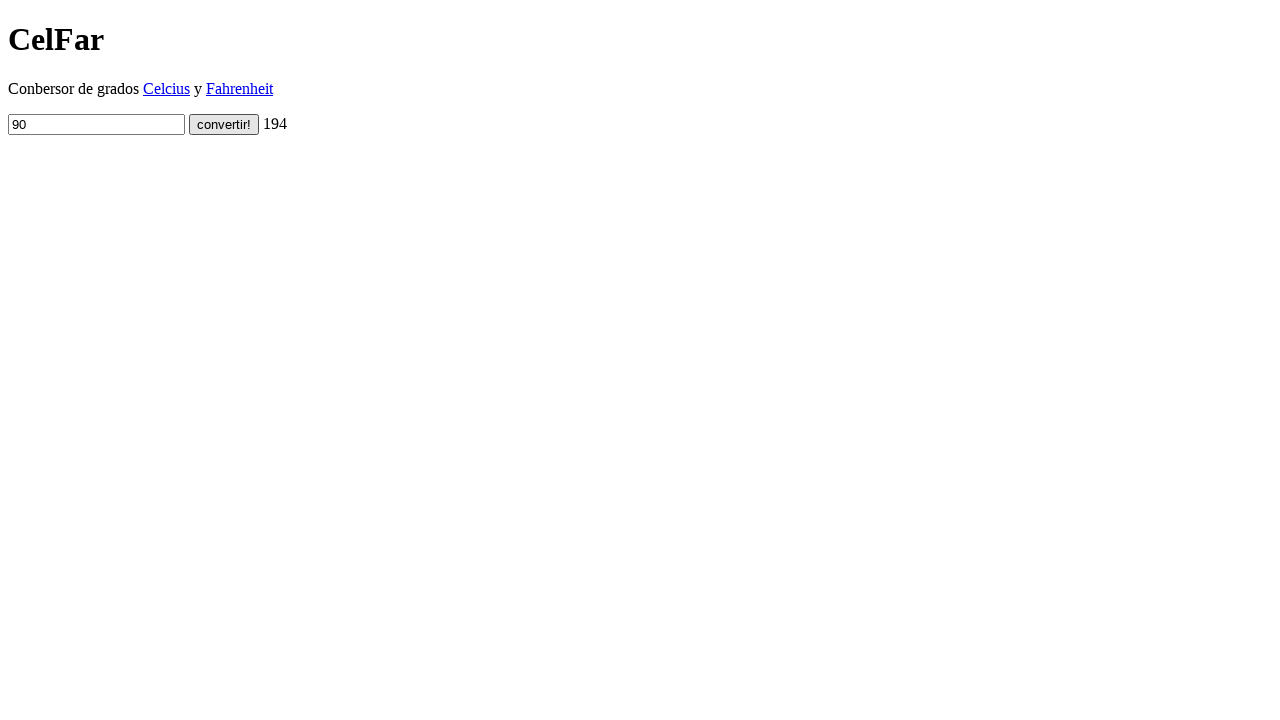

Located the output element
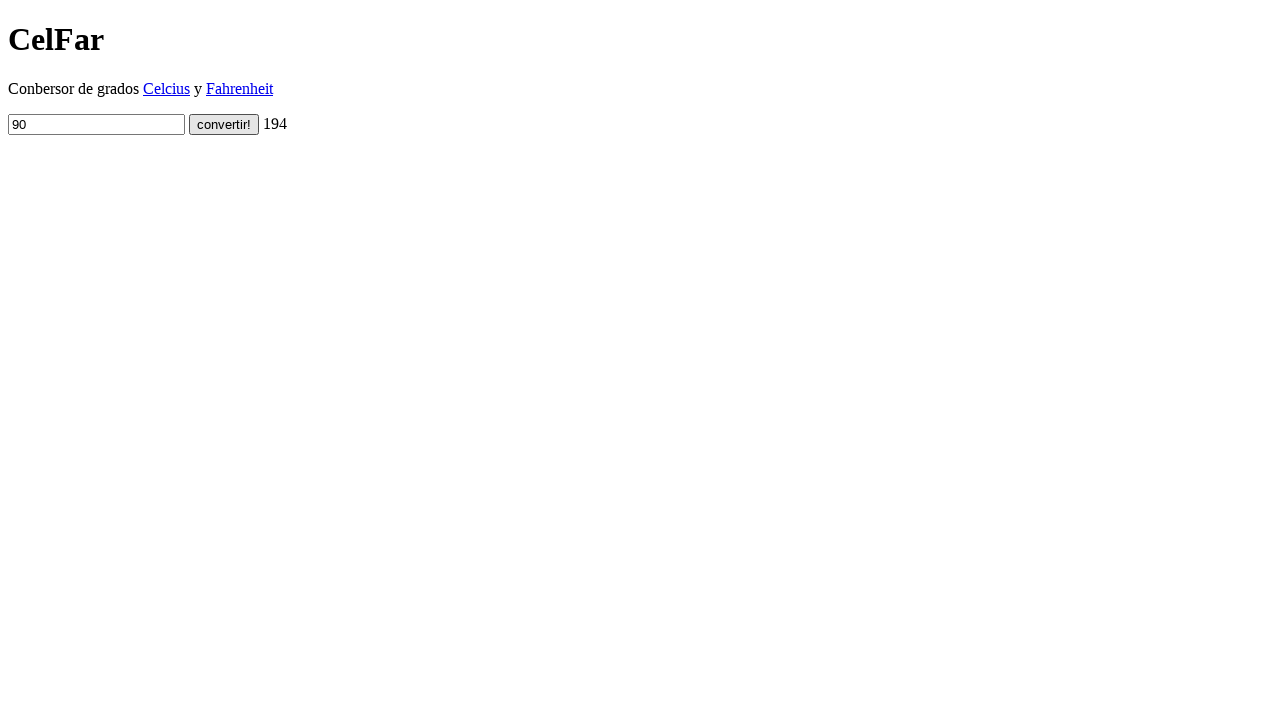

Verified output result is 194
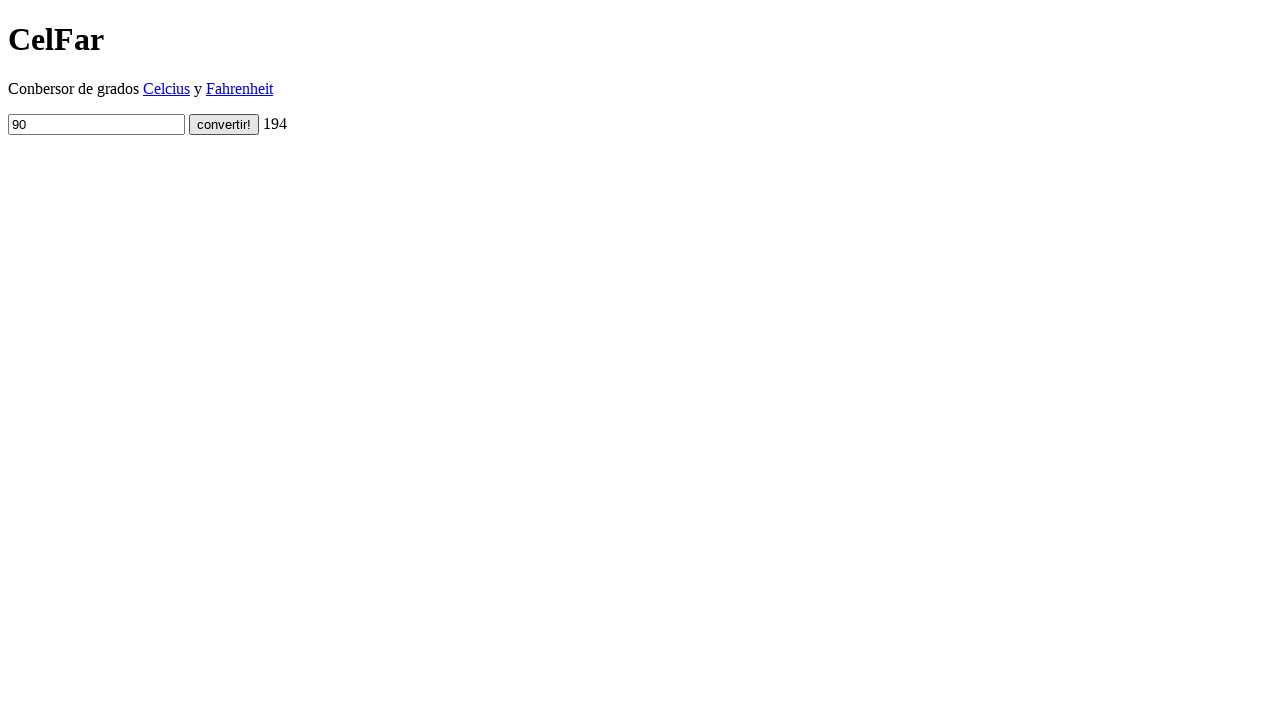

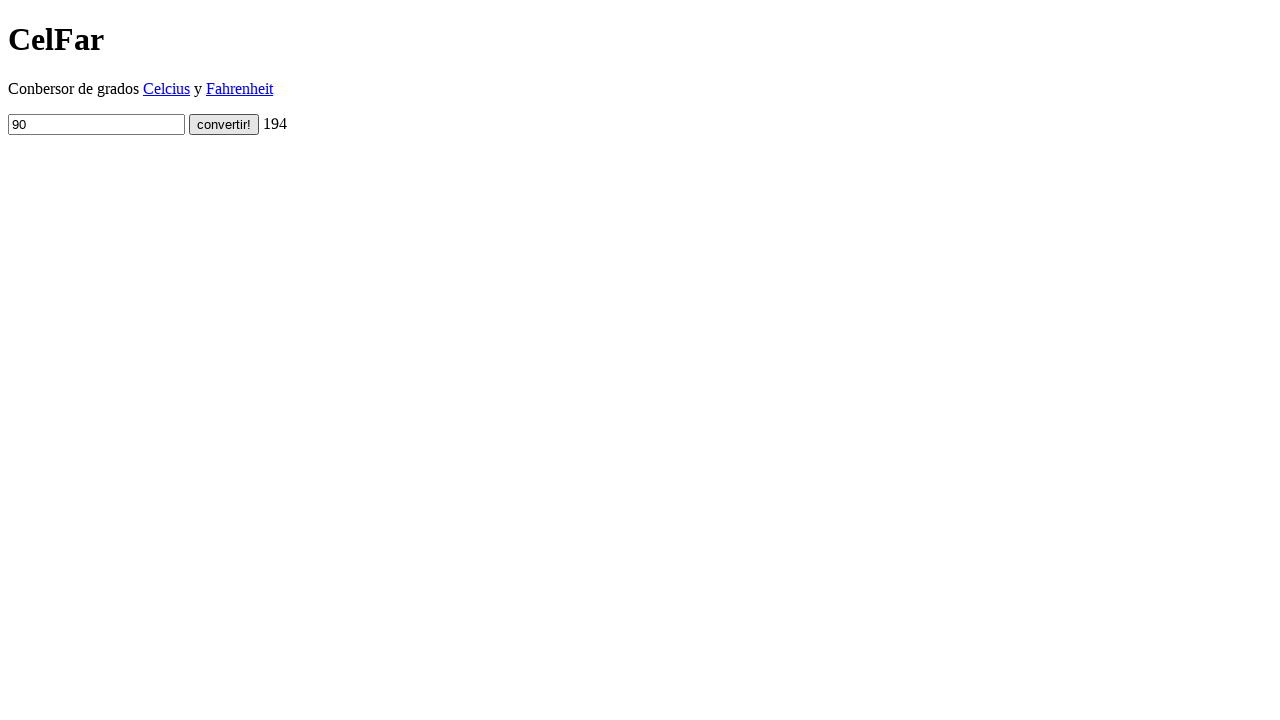